Tests the "New Tab" button functionality by clicking it and verifying a new tab opens with the sample page content

Starting URL: https://demoqa.com/browser-windows

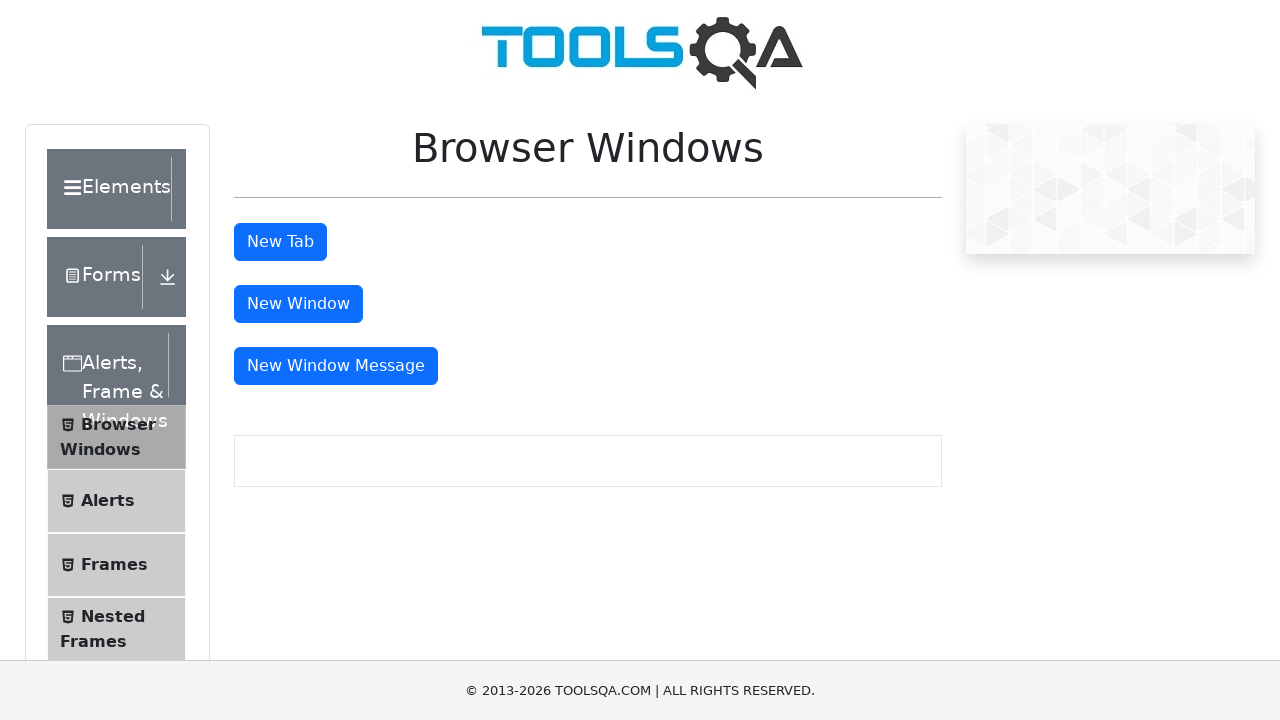

Clicked the New Tab button at (280, 242) on #tabButton
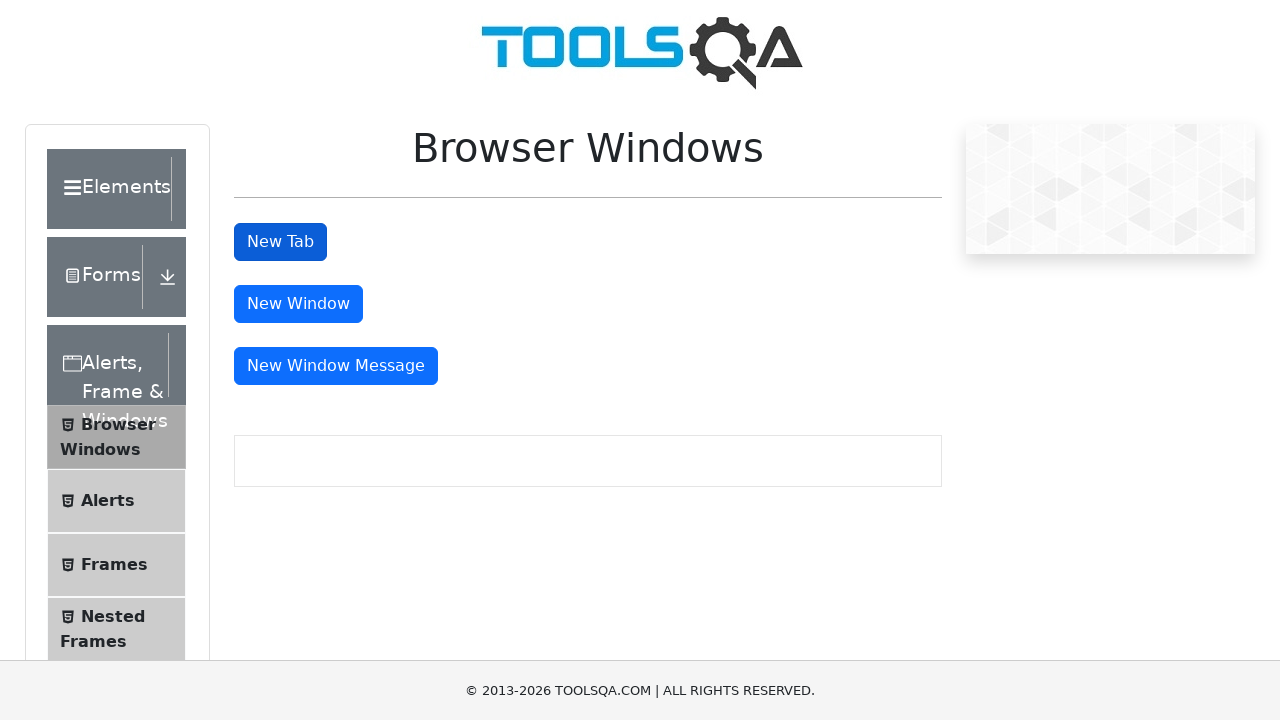

New tab opened and captured at (280, 242) on #tabButton
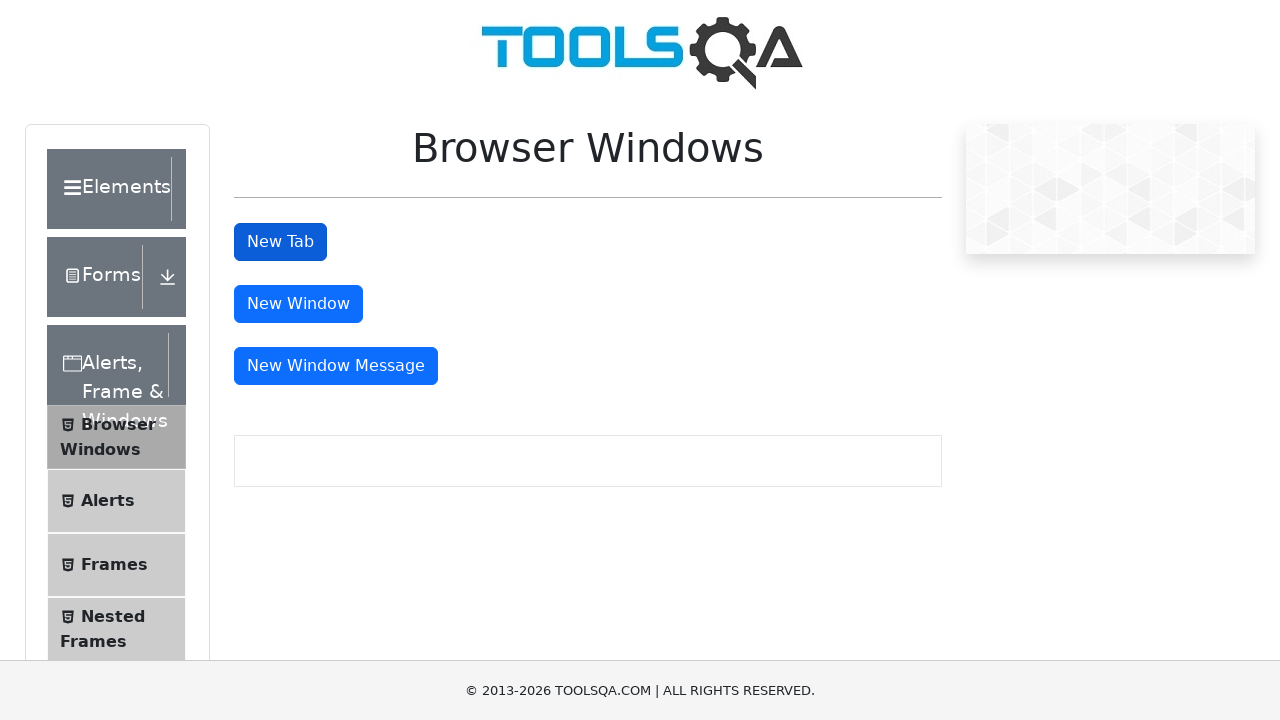

Retrieved reference to new page object
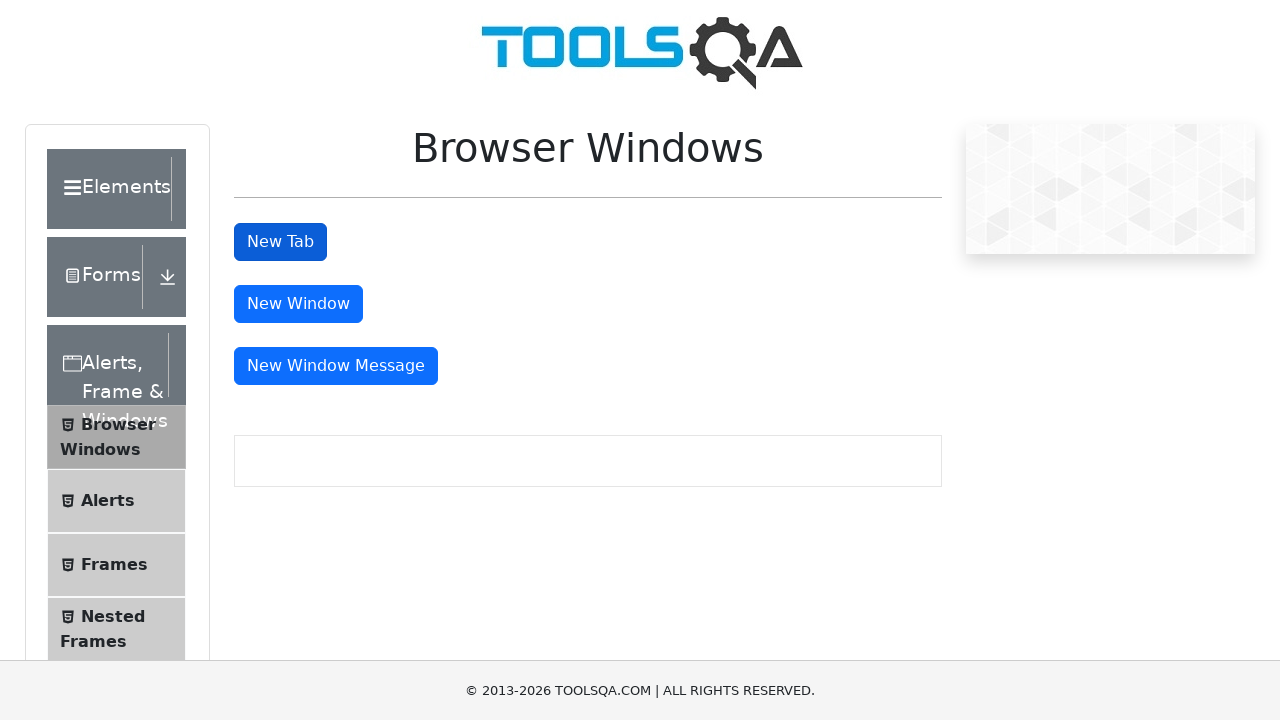

New page fully loaded
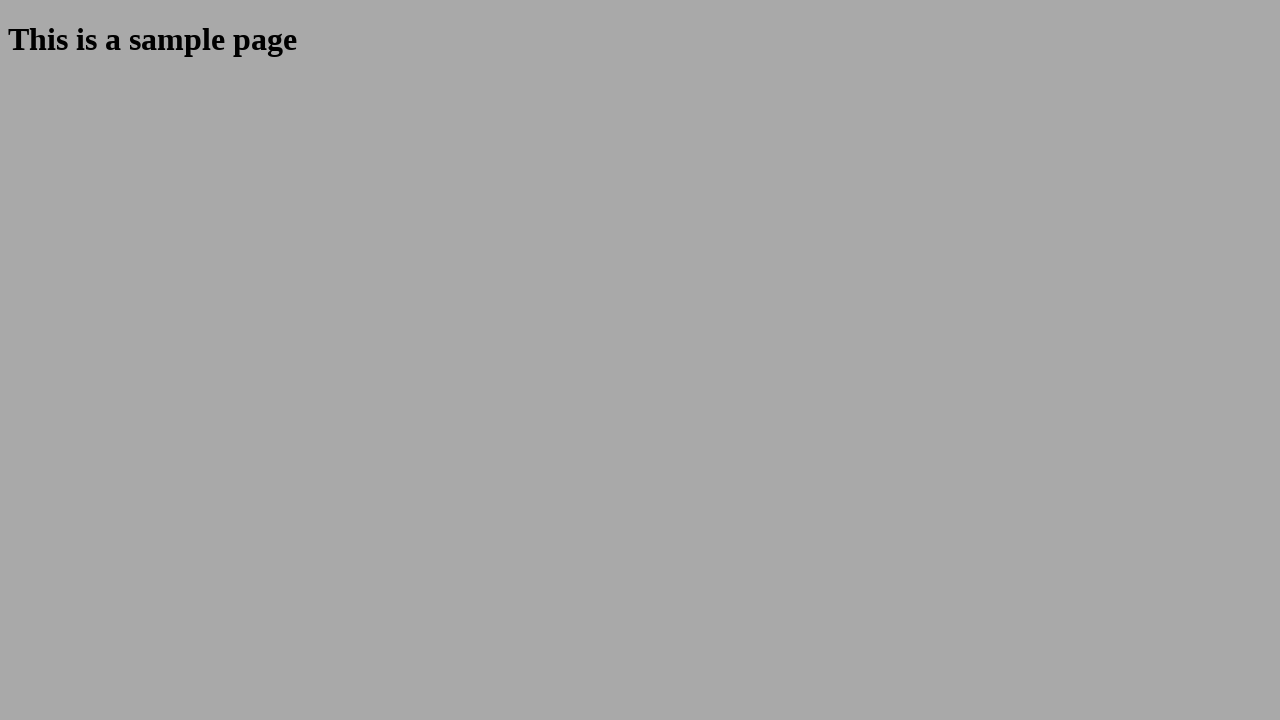

Verified new page URL contains 'sample'
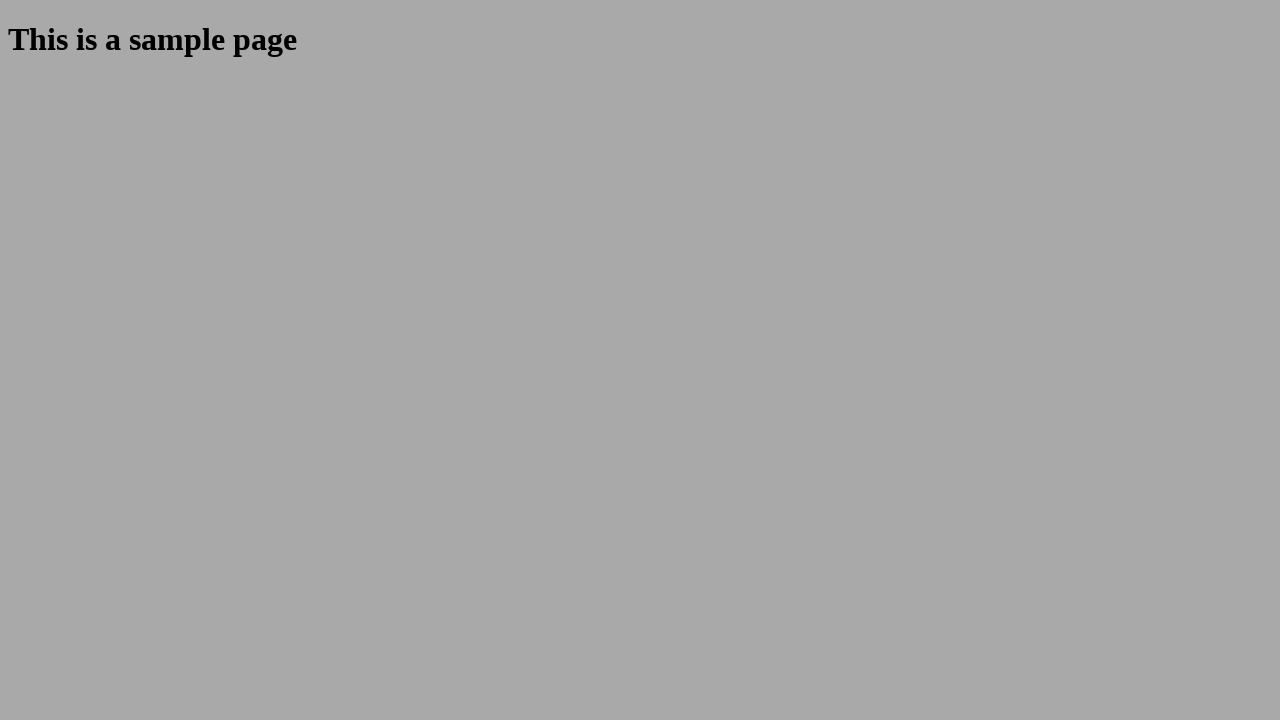

Sample heading element loaded
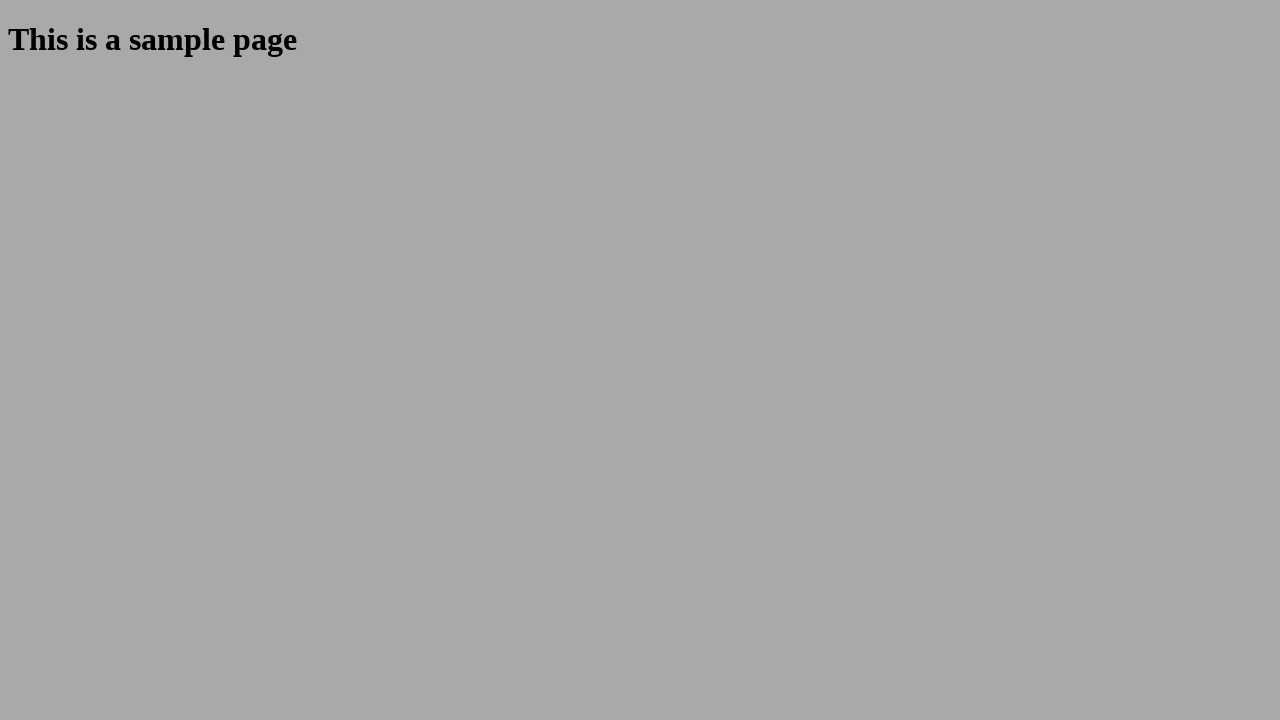

Retrieved sample heading text: 'This is a sample page'
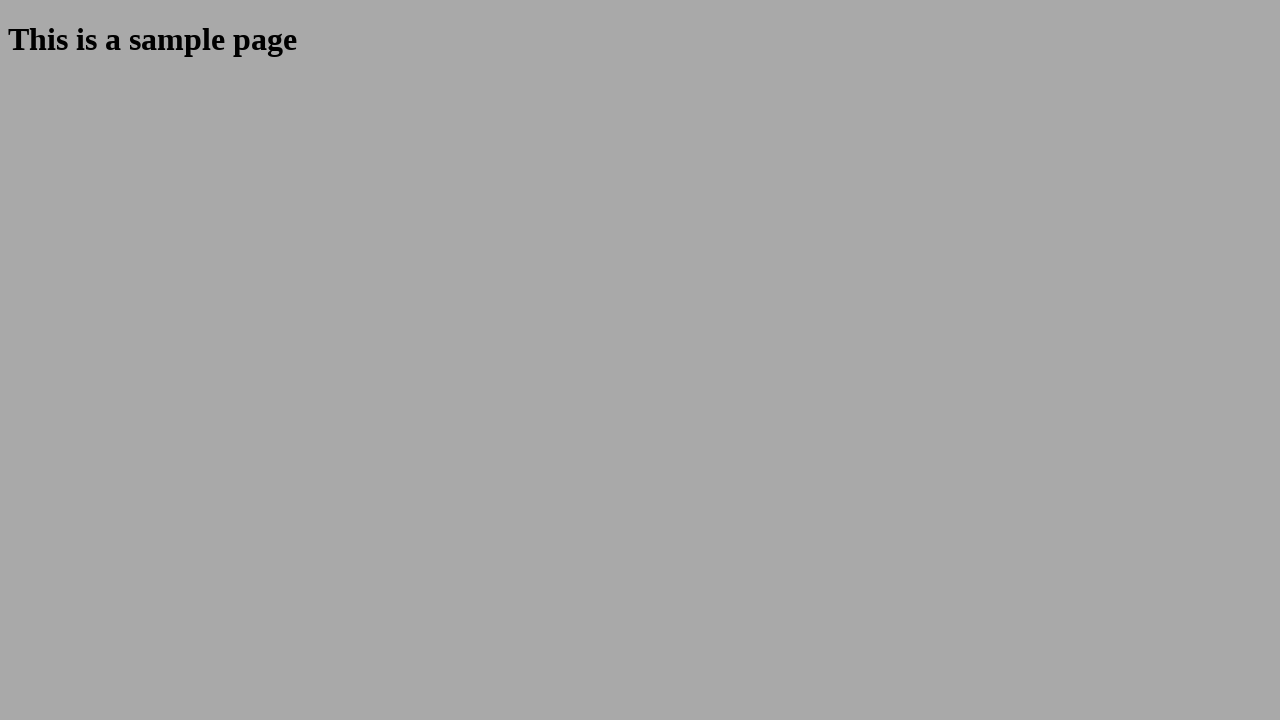

Verified sample page text content is correct
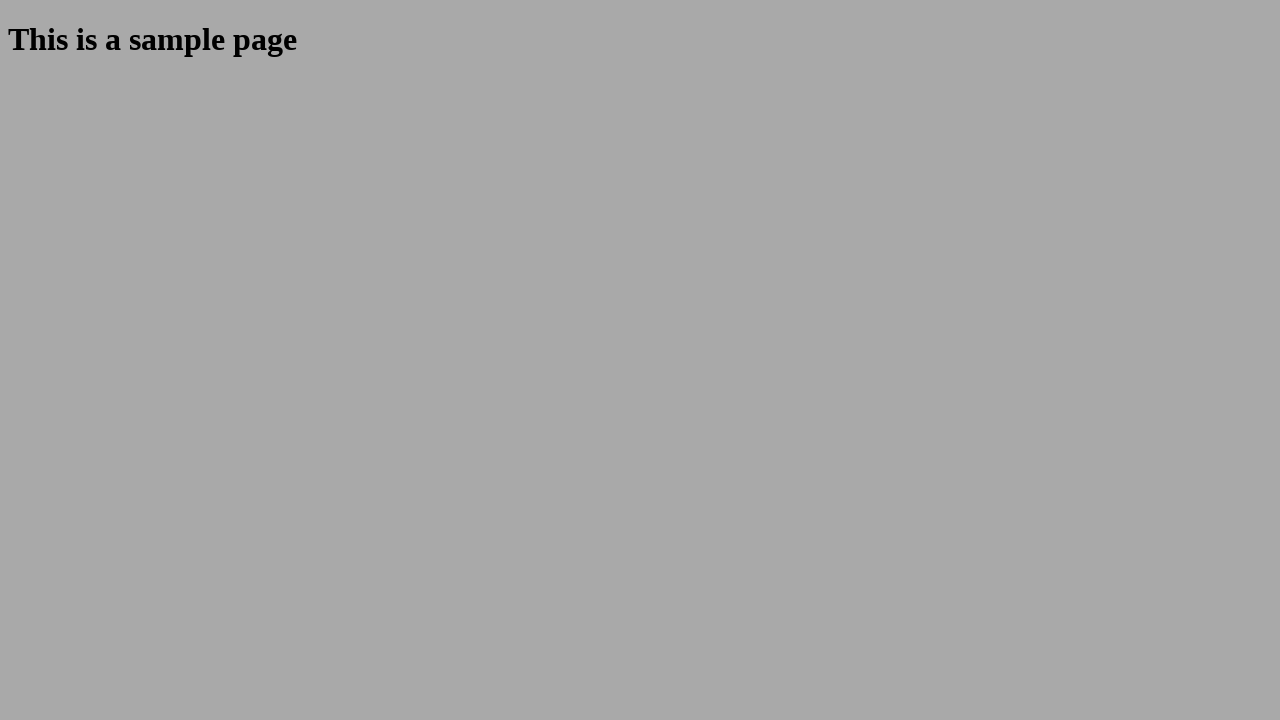

Closed the new tab
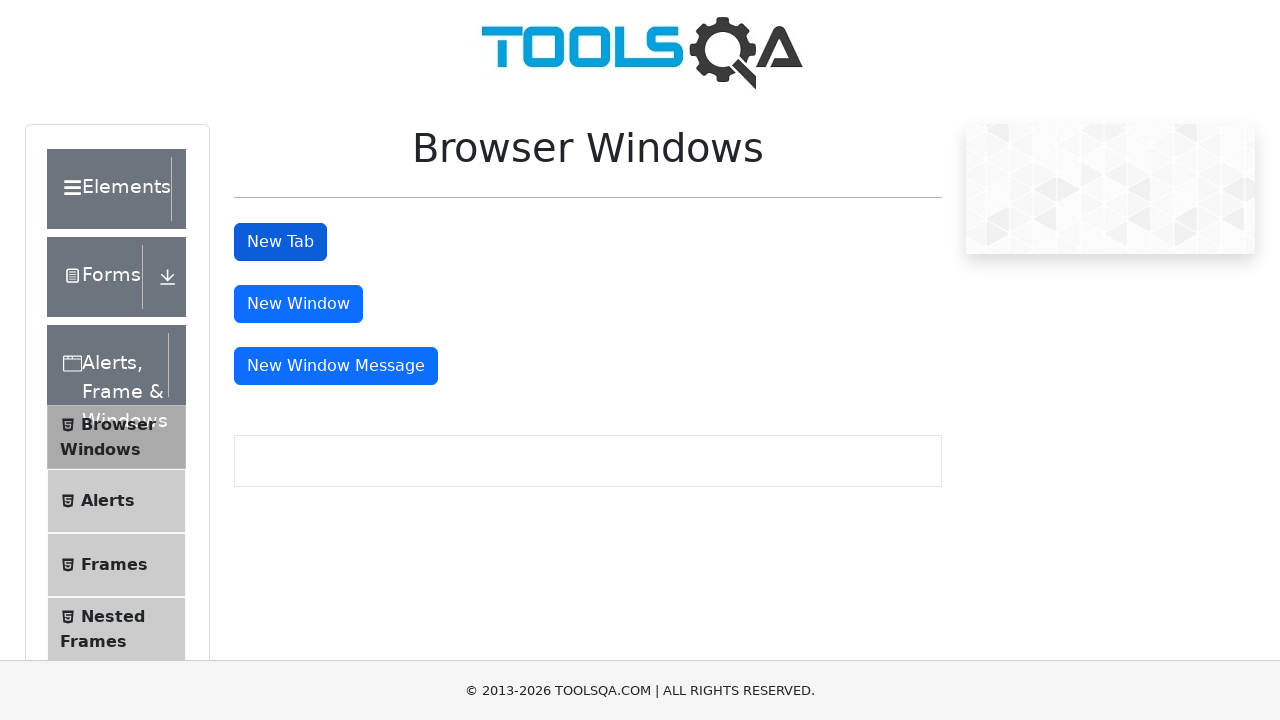

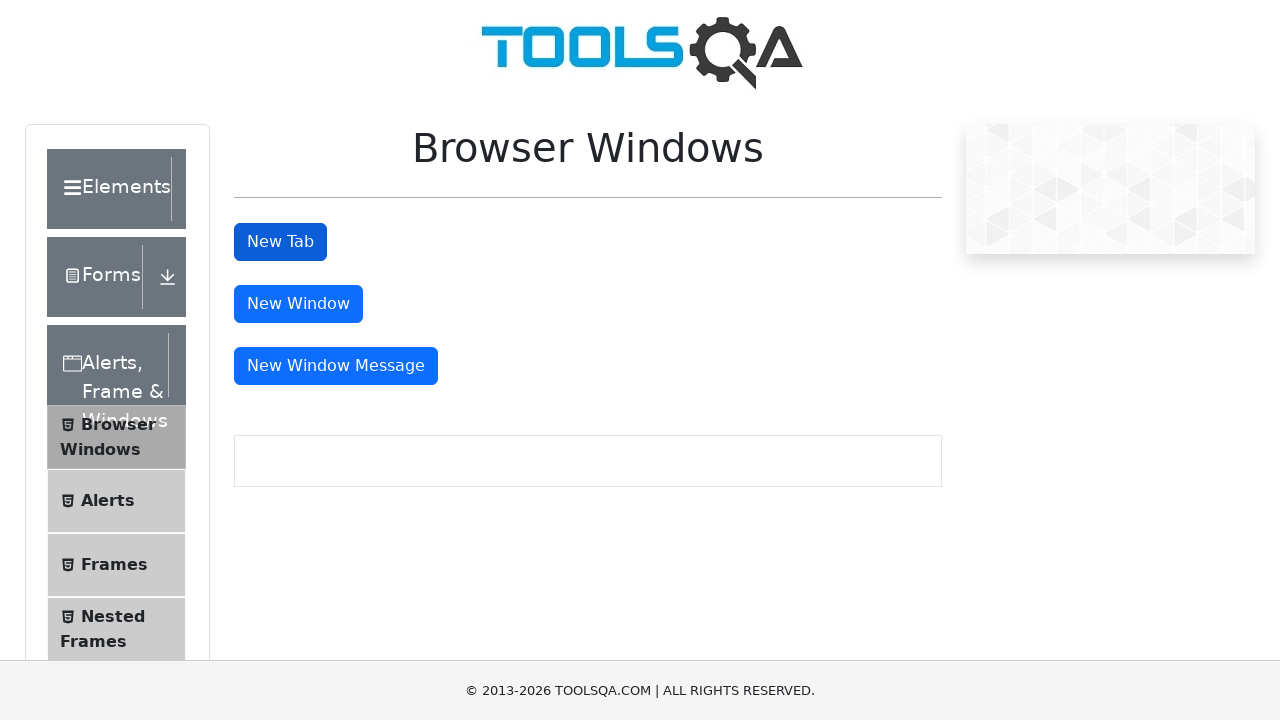